Tests passenger dropdown functionality by opening the dropdown, incrementing adult passenger count 4 times using a loop, and then closing the dropdown

Starting URL: https://rahulshettyacademy.com/dropdownsPractise/

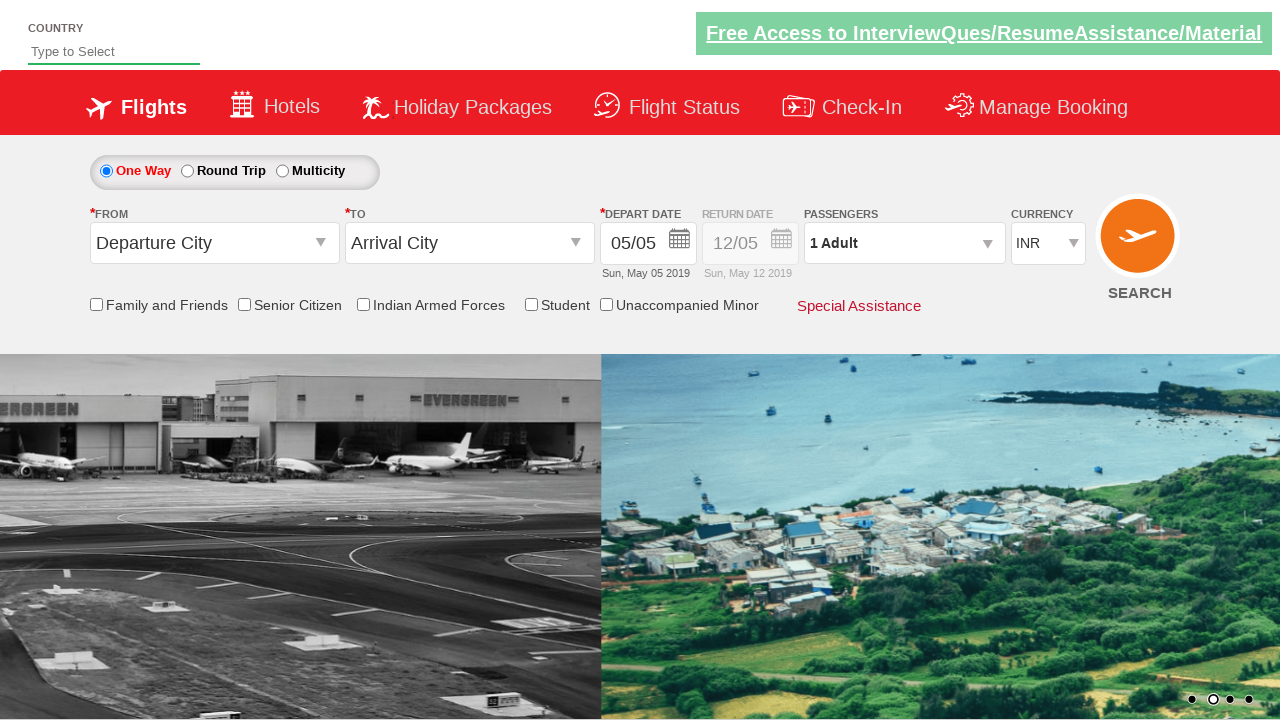

Clicked on passenger info dropdown to open it at (904, 243) on #divpaxinfo
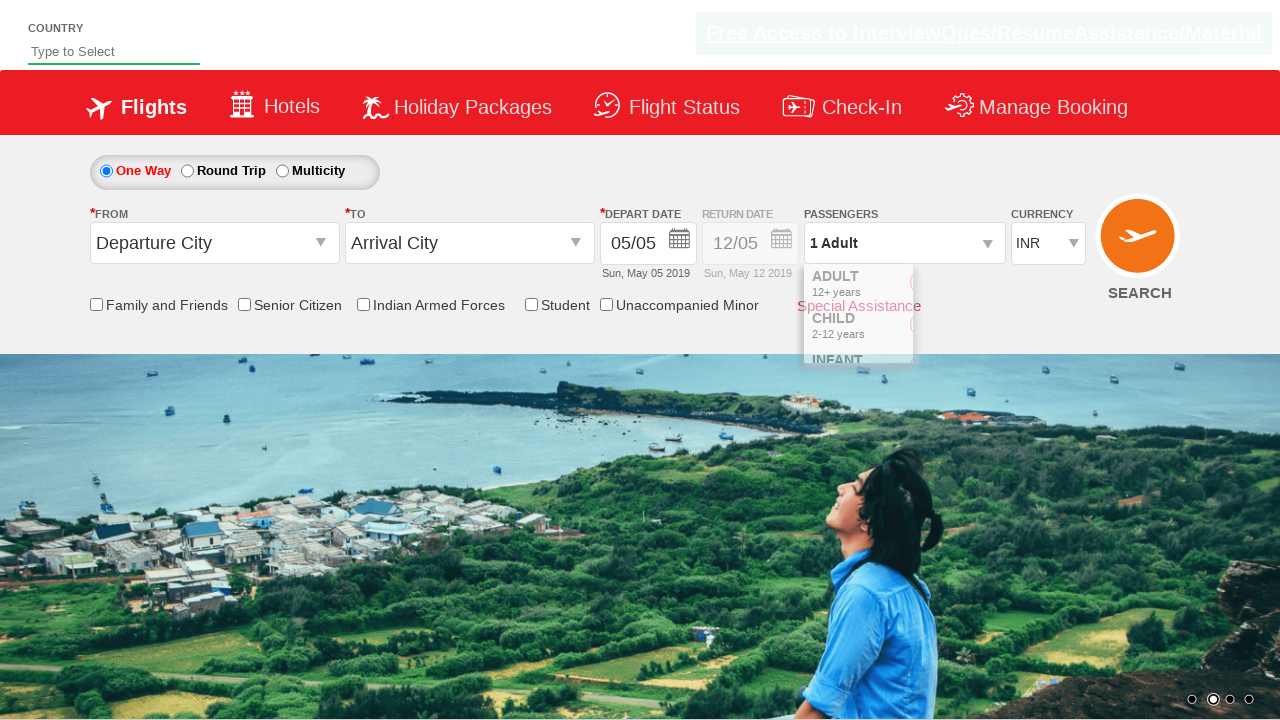

Passenger dropdown opened and increment adult button is visible
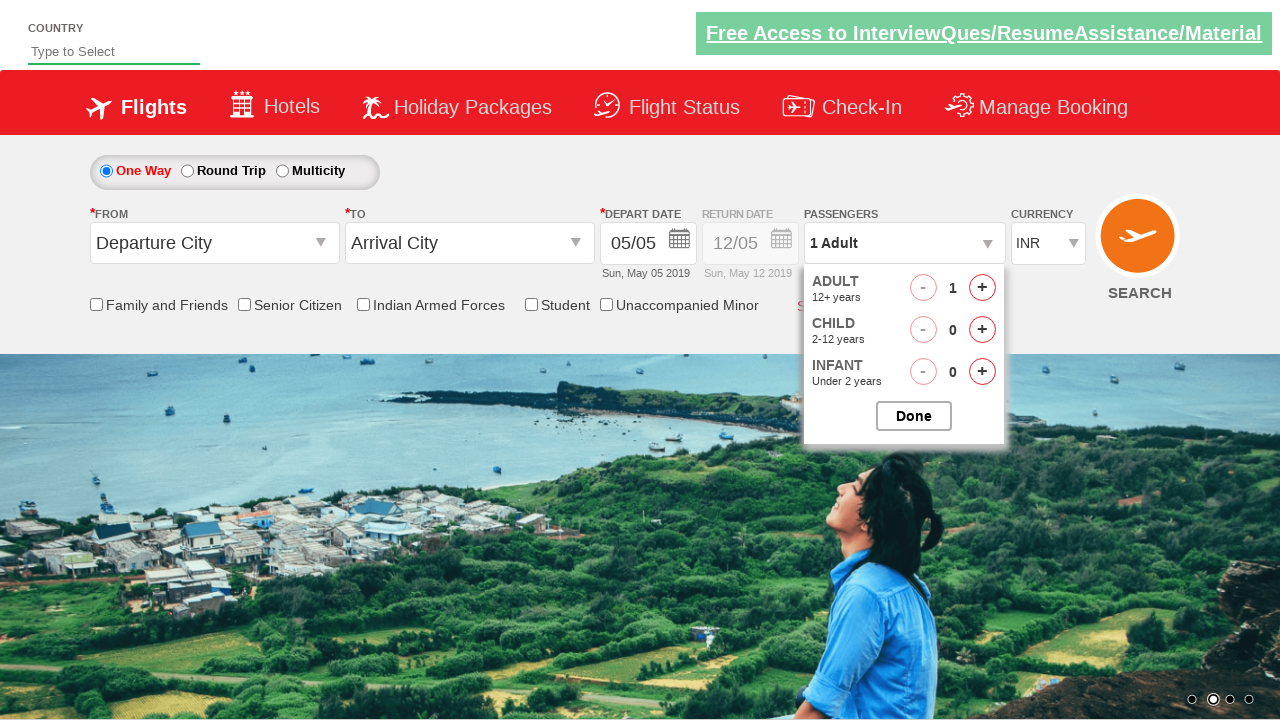

Incremented adult passenger count (iteration 1 of 4) at (982, 288) on #hrefIncAdt
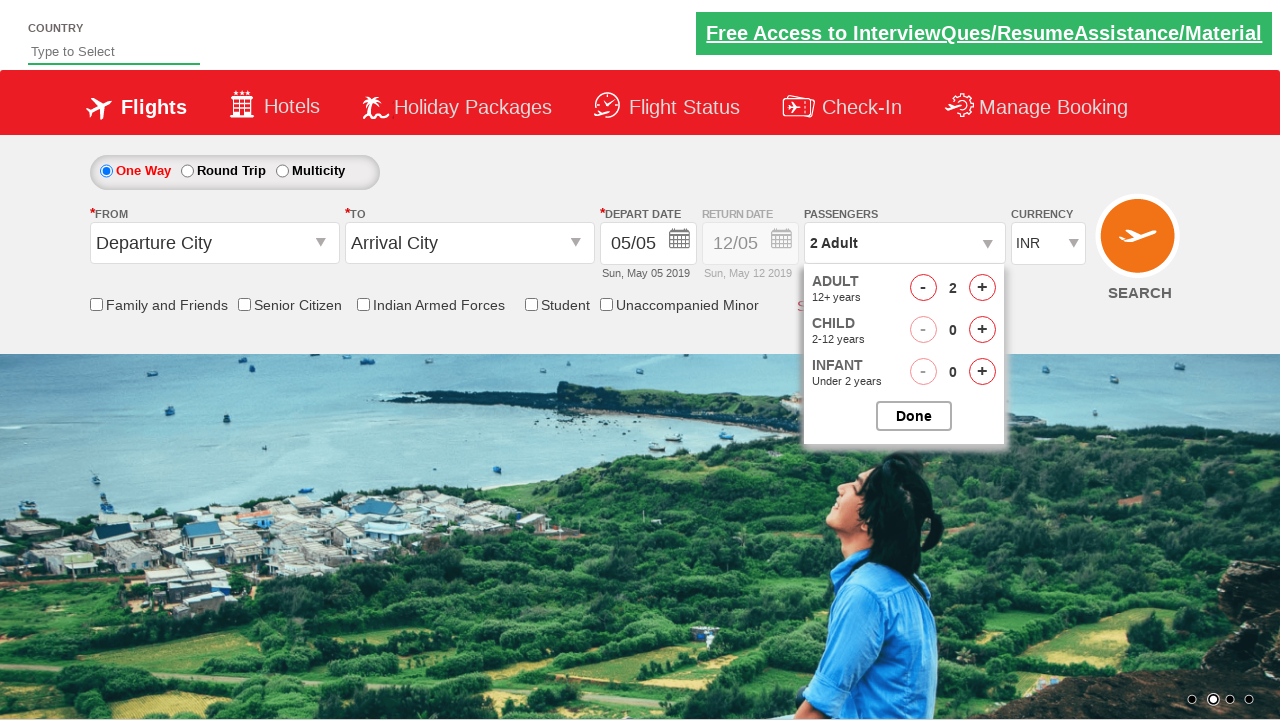

Incremented adult passenger count (iteration 2 of 4) at (982, 288) on #hrefIncAdt
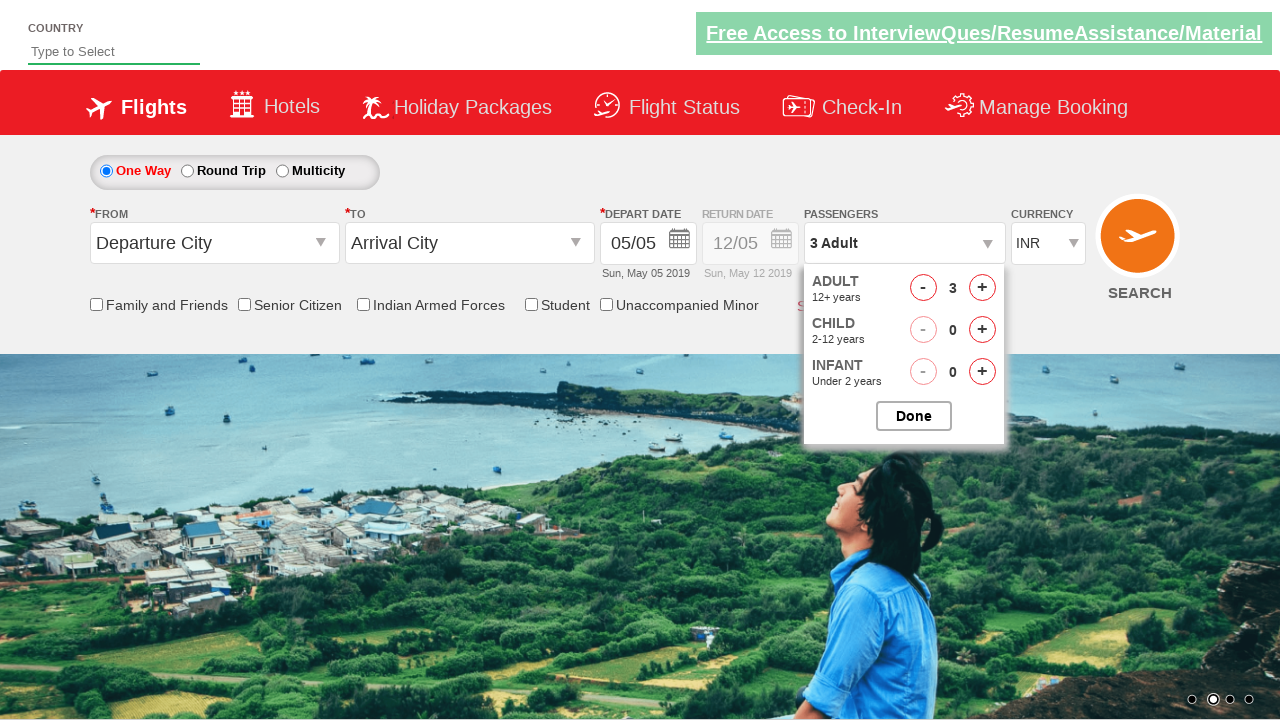

Incremented adult passenger count (iteration 3 of 4) at (982, 288) on #hrefIncAdt
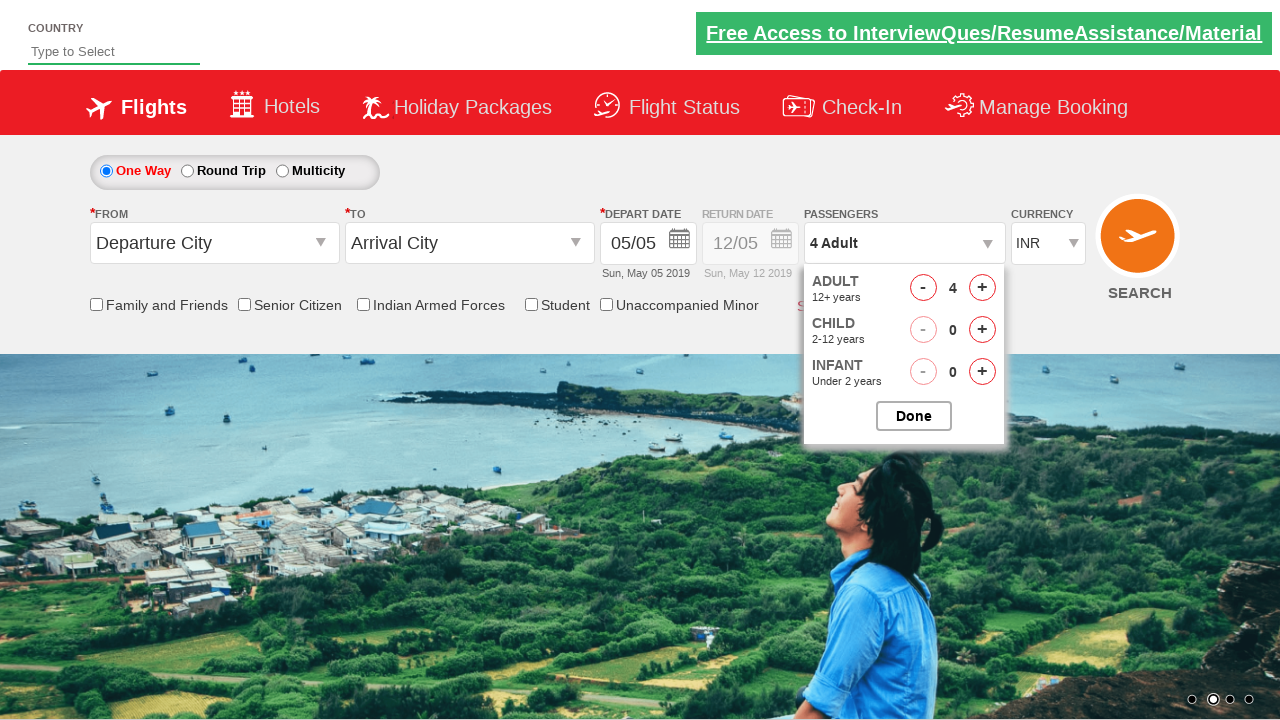

Incremented adult passenger count (iteration 4 of 4) at (982, 288) on #hrefIncAdt
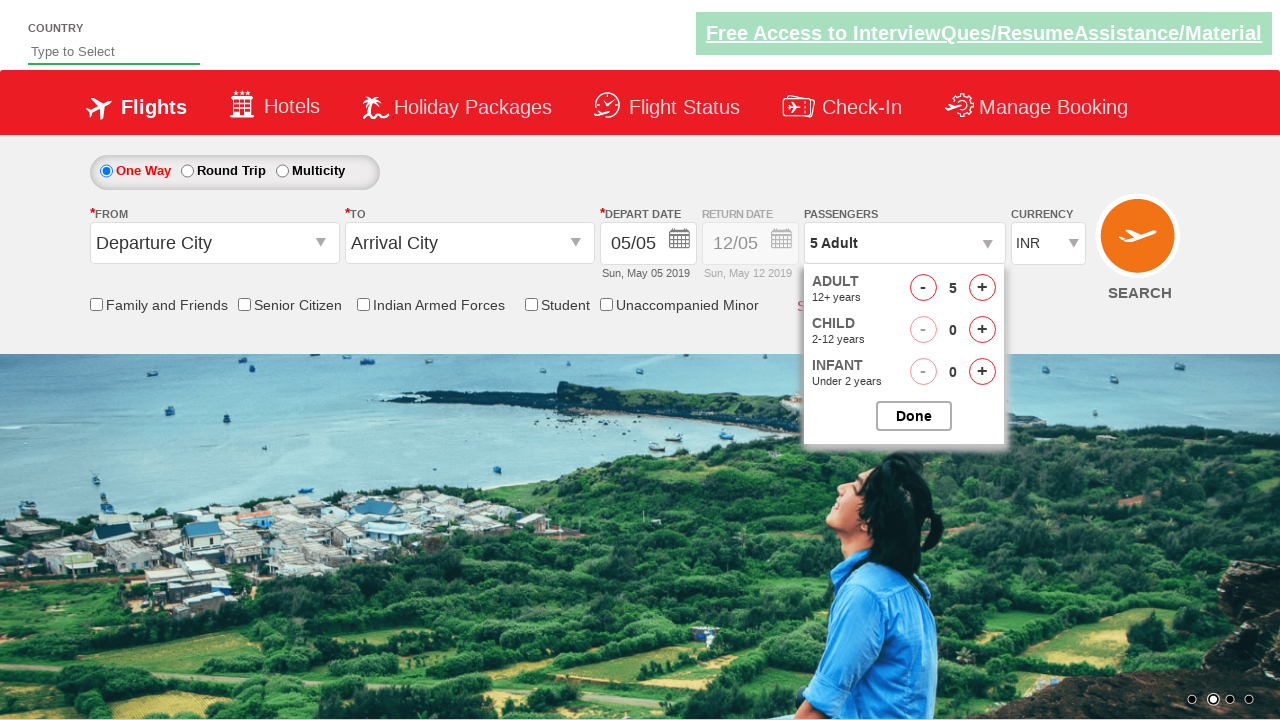

Clicked button to close passenger options dropdown at (914, 416) on #btnclosepaxoption
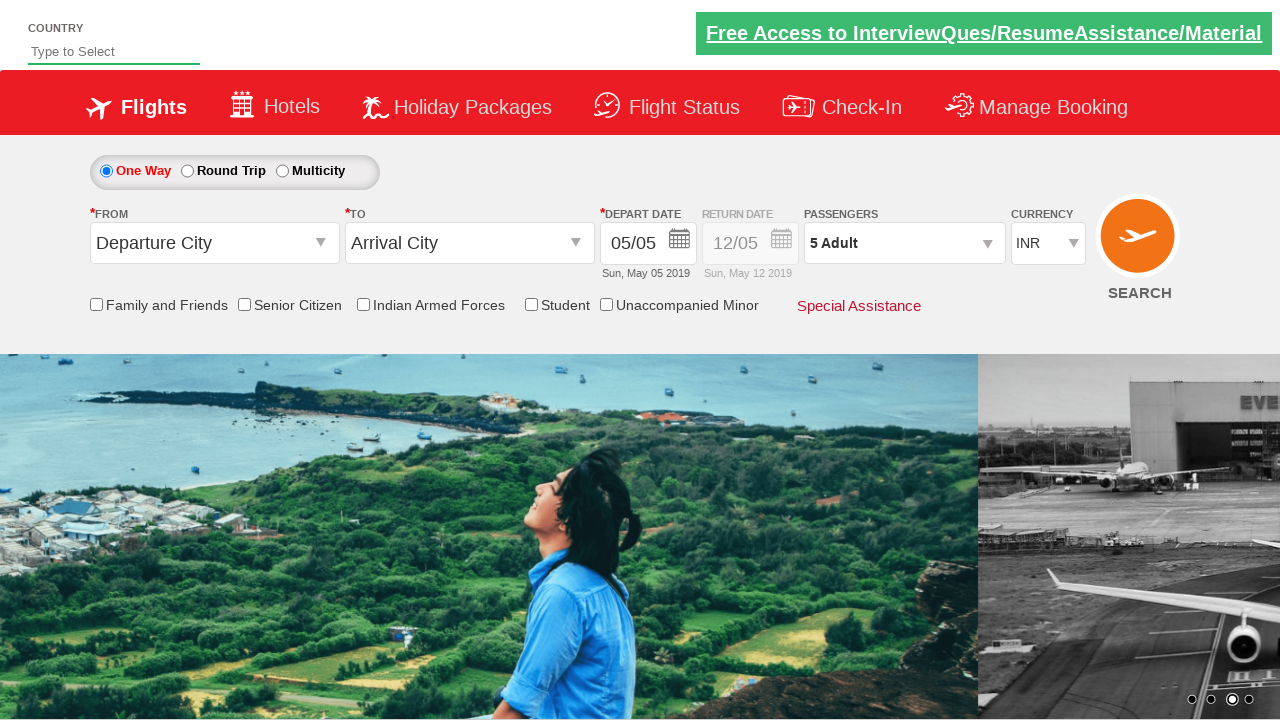

Passenger dropdown has closed
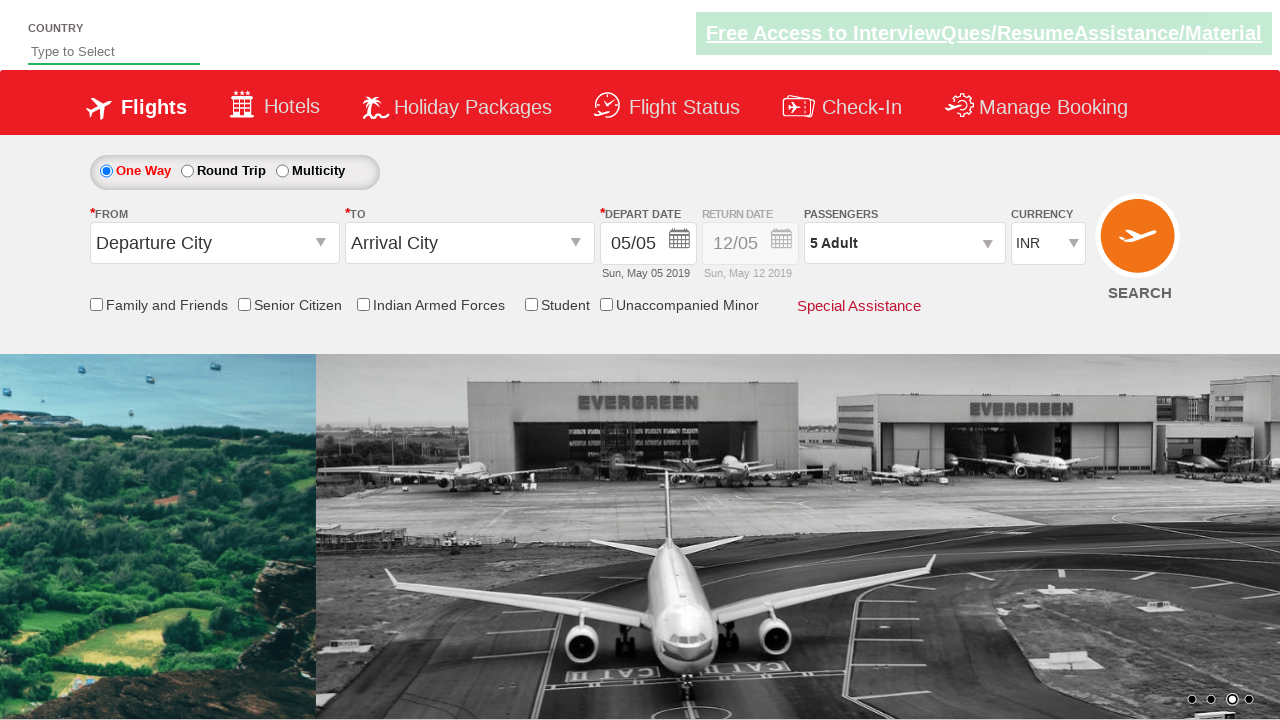

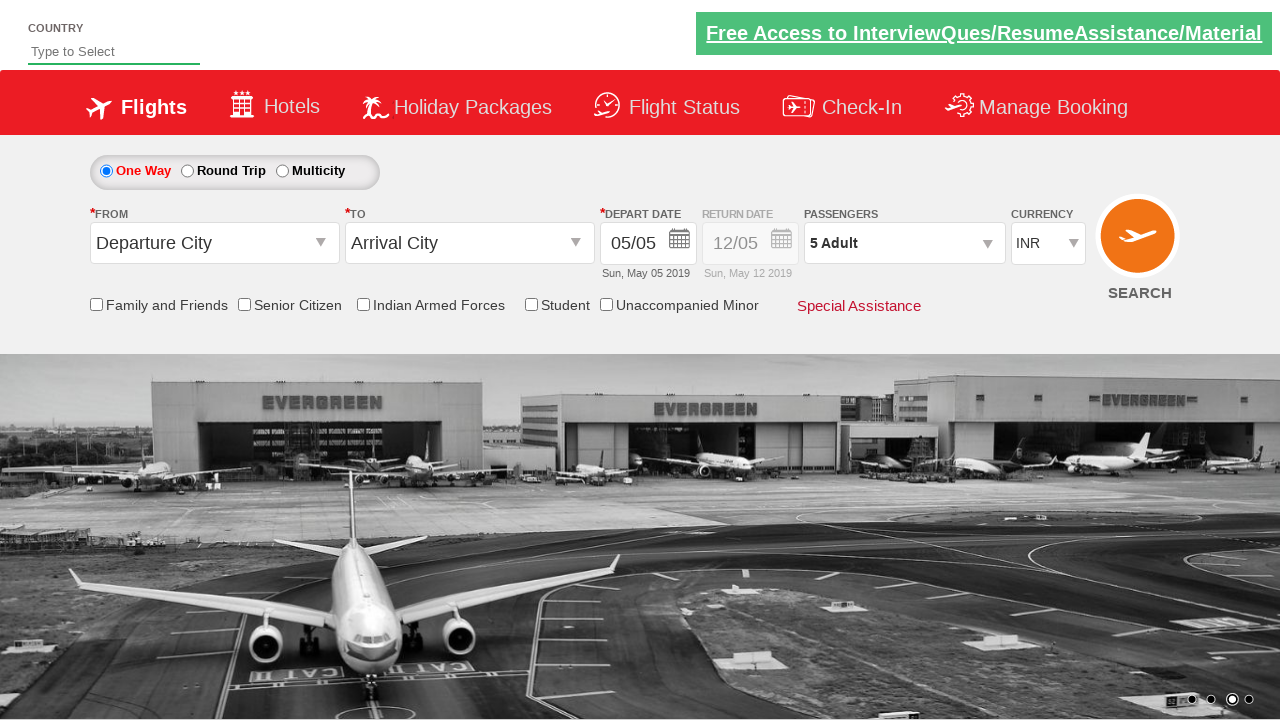